Tests handling of a basic JavaScript alert by clicking a button, accepting the alert, and verifying the result message.

Starting URL: https://the-internet.herokuapp.com/javascript_alerts

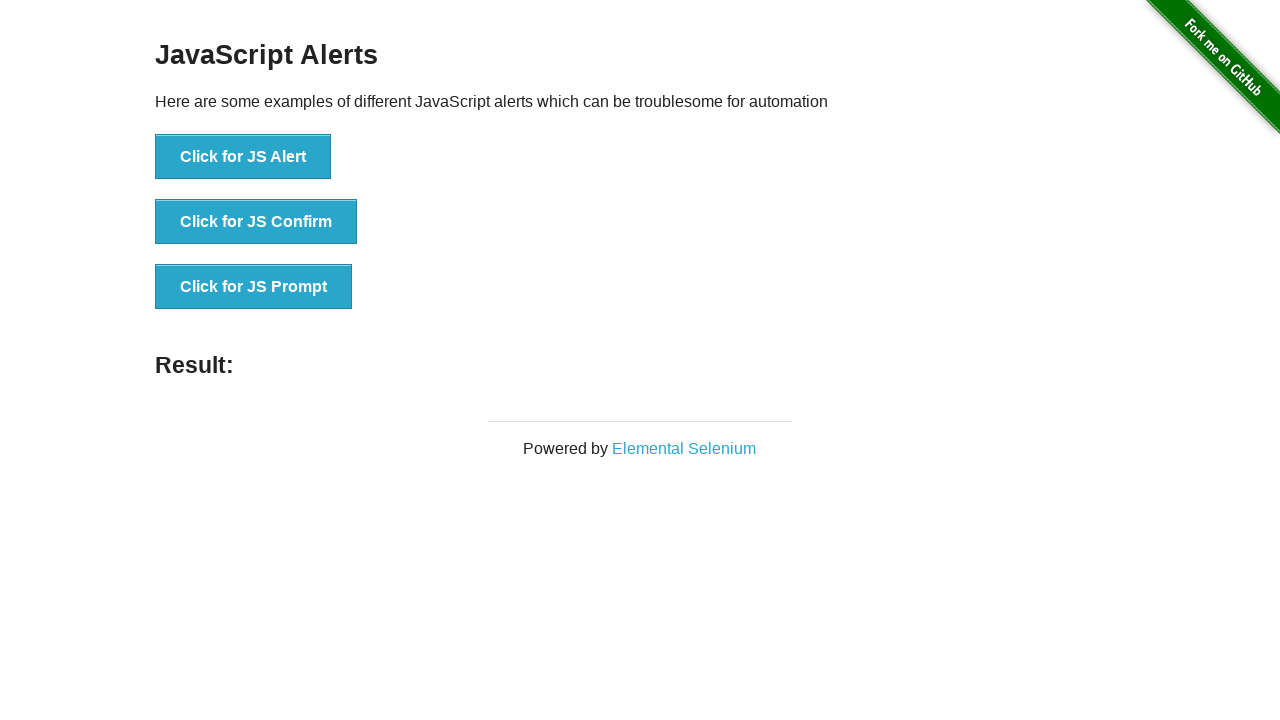

Clicked the JavaScript alert button at (243, 157) on button[onclick='jsAlert()']
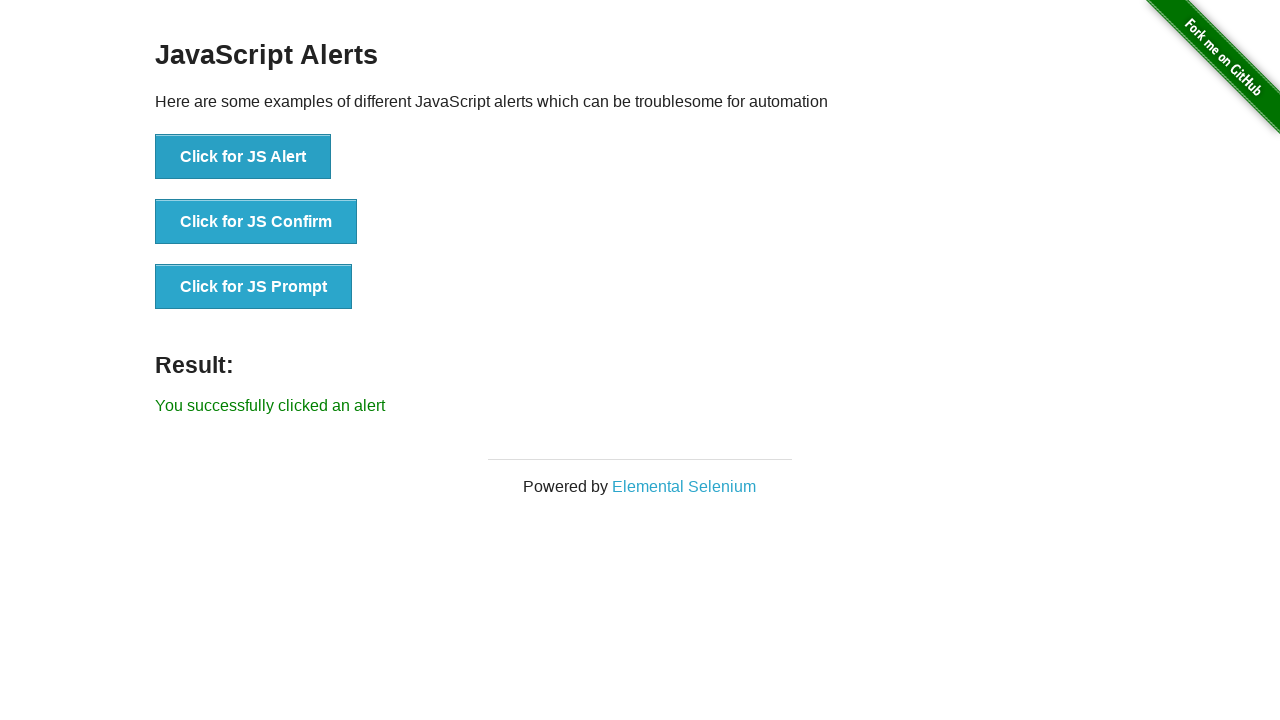

Set up dialog handler to accept alerts
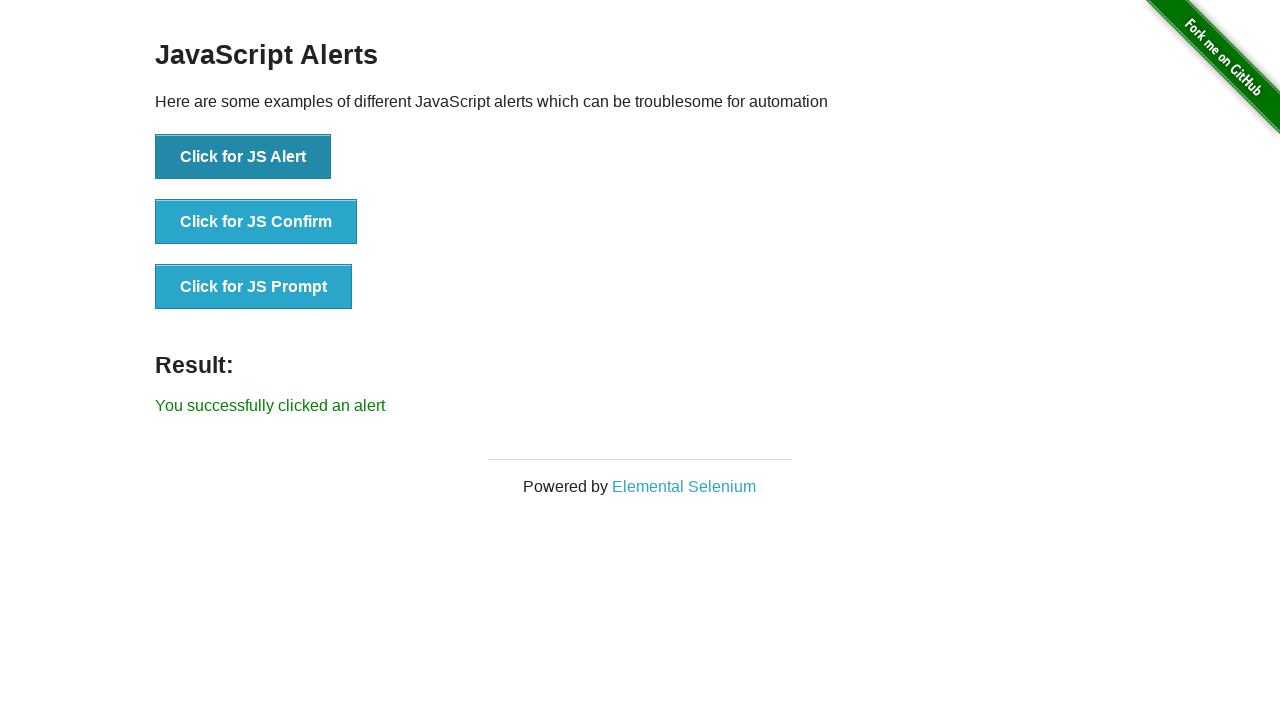

Waited for result message to appear
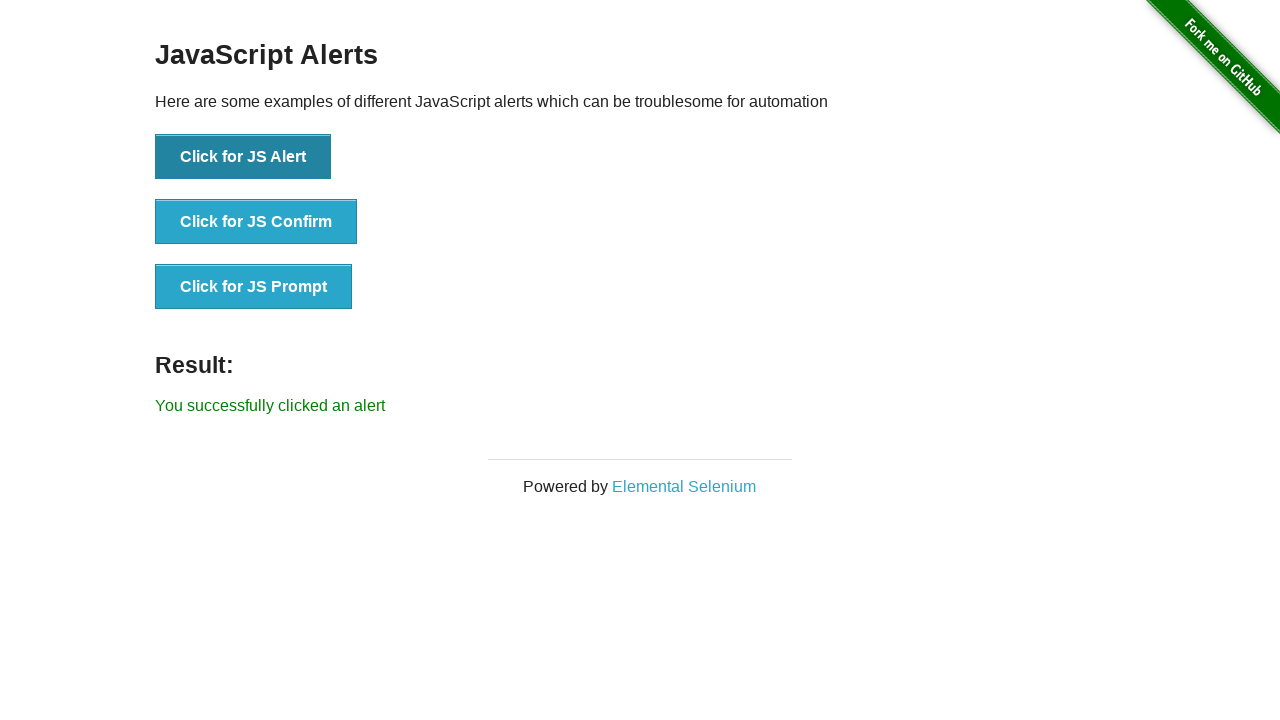

Retrieved result message text
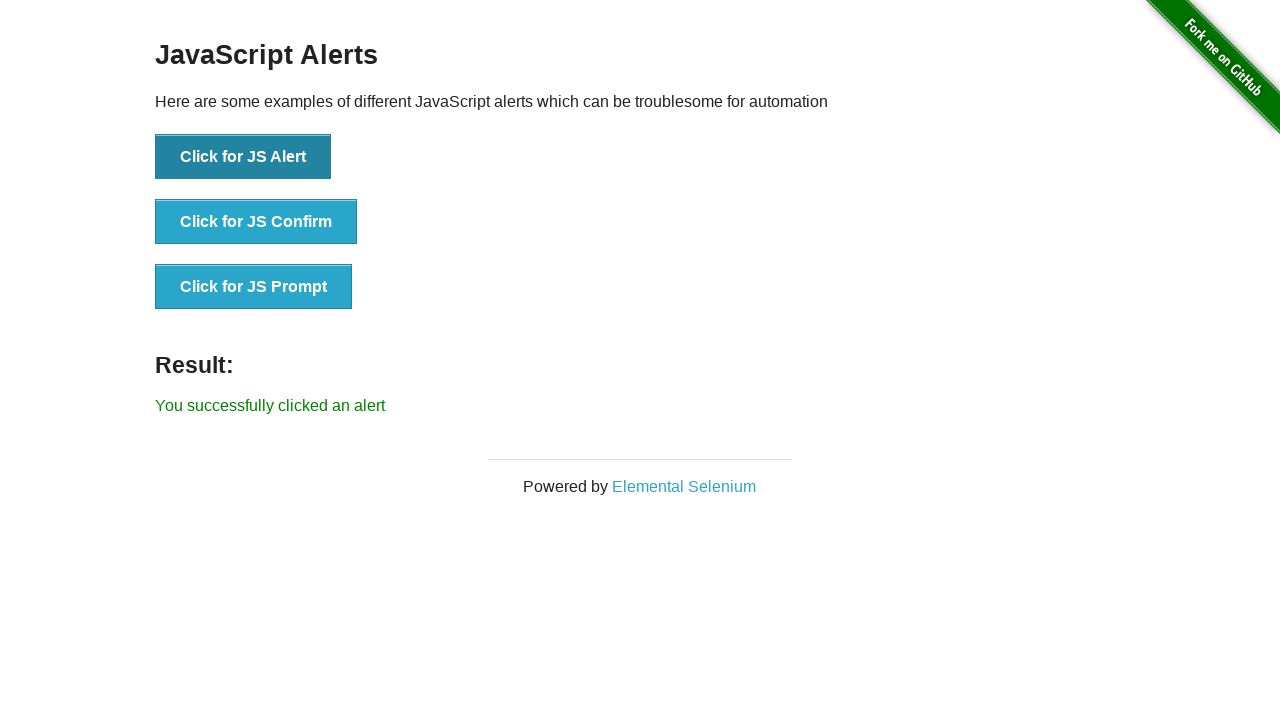

Verified success message contains expected text
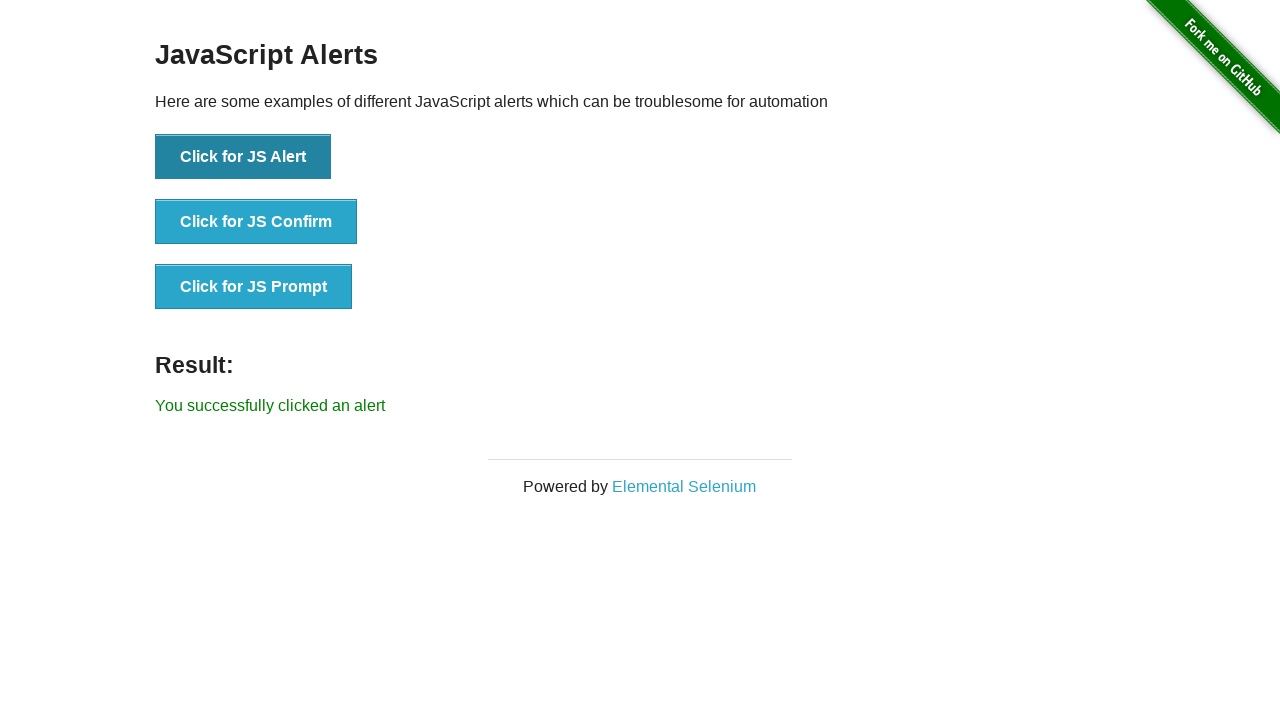

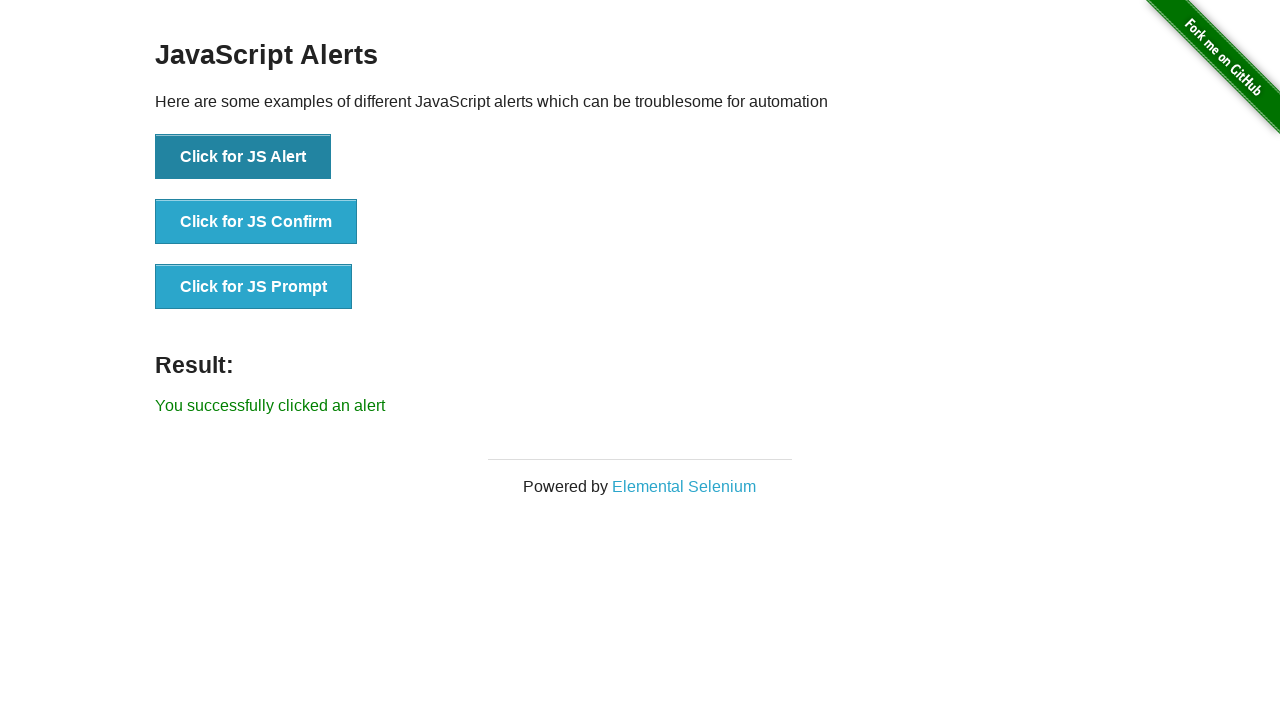